Solves a math captcha challenge by reading a number, calculating its logarithmic formula, and submitting the answer after checking robot verification checkboxes

Starting URL: https://suninjuly.github.io/math.html

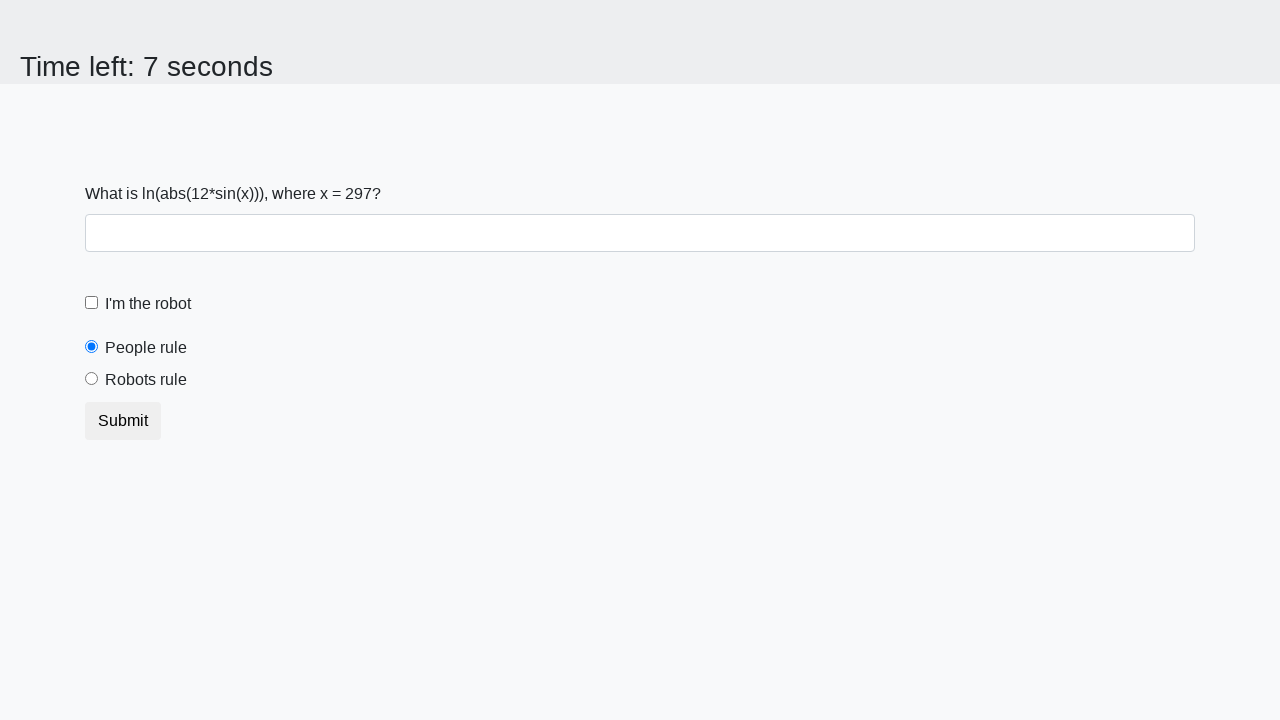

Retrieved the number from the math captcha page
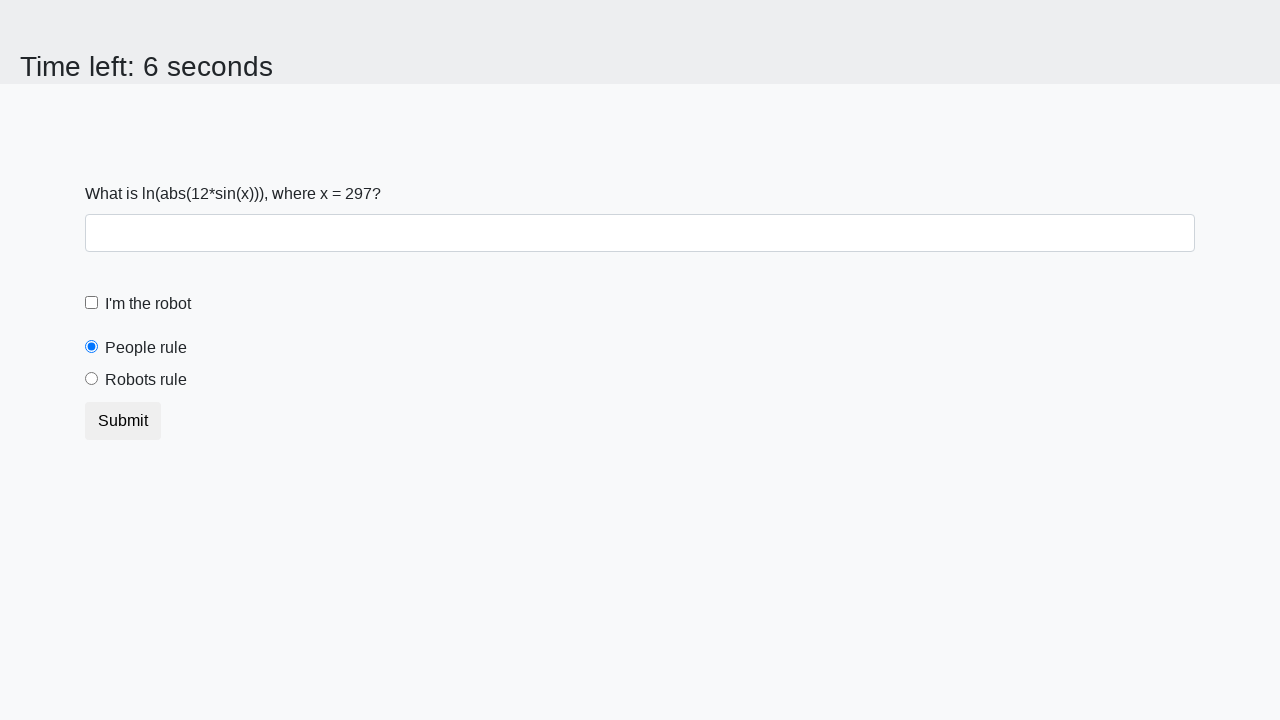

Calculated logarithmic formula result: log(|12 * sin(number)|)
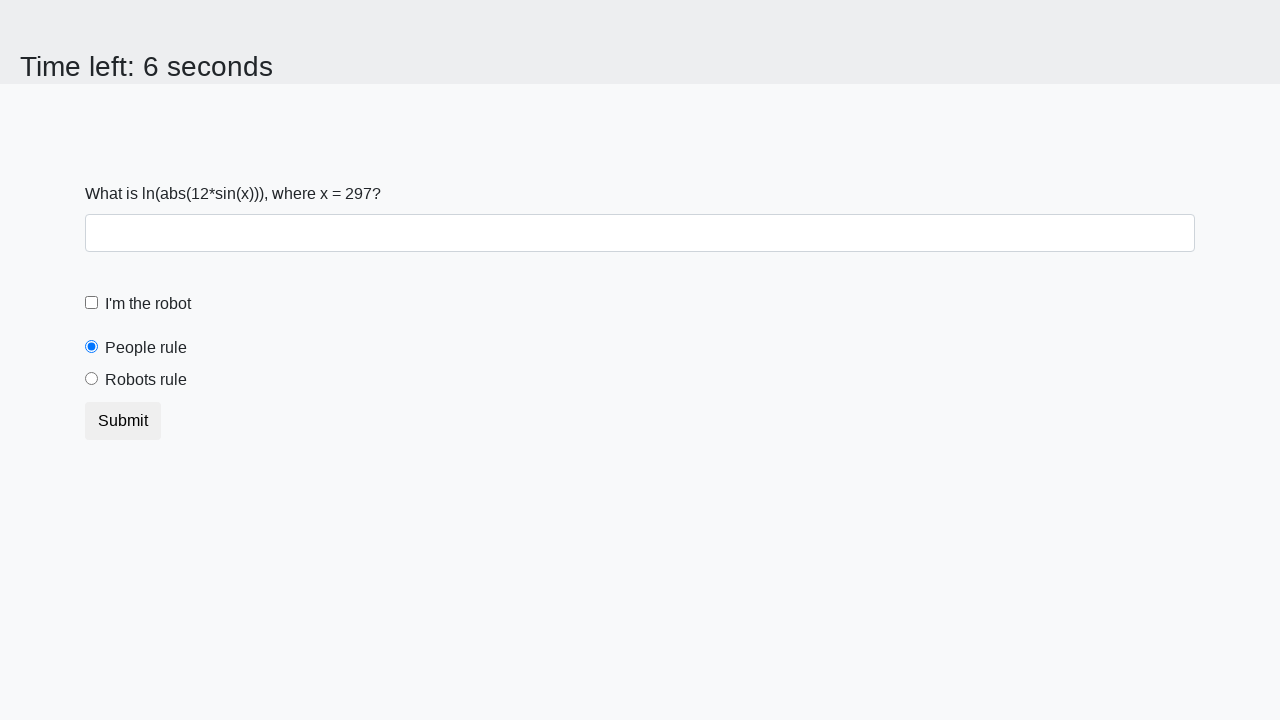

Clicked the robot verification checkbox at (92, 303) on #robotCheckbox
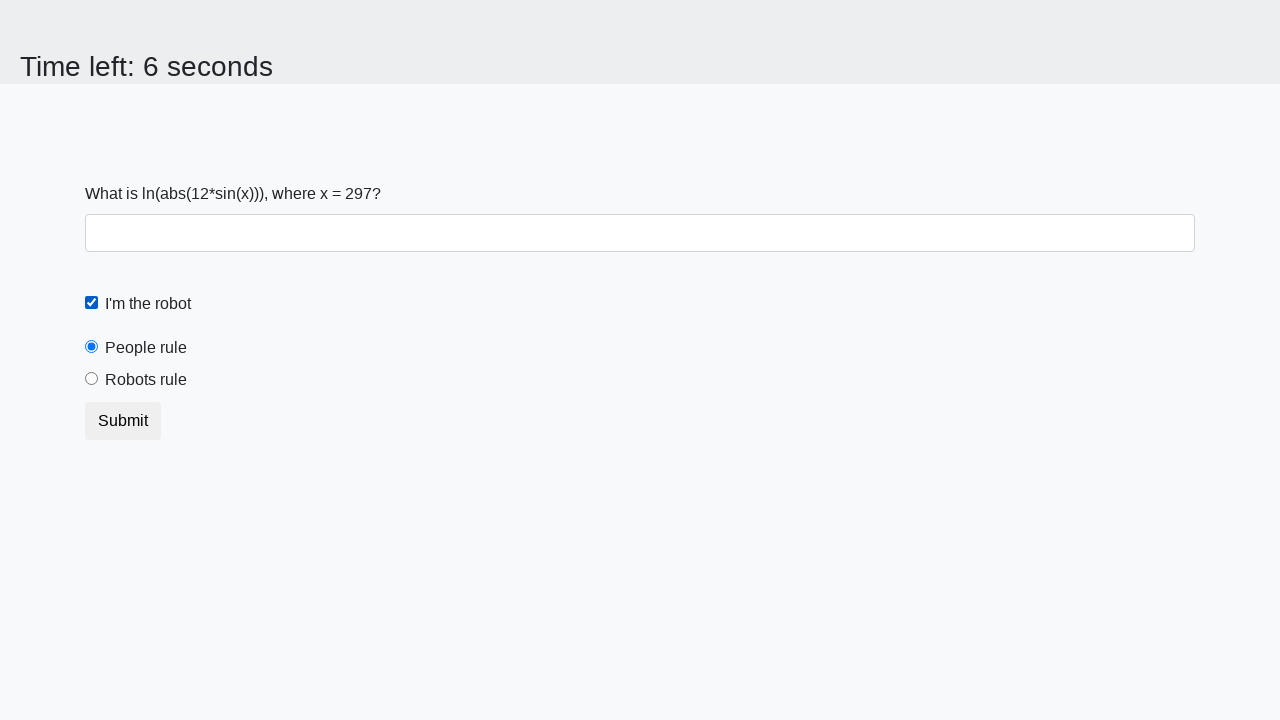

Clicked the robots rule checkbox at (92, 379) on #robotsRule
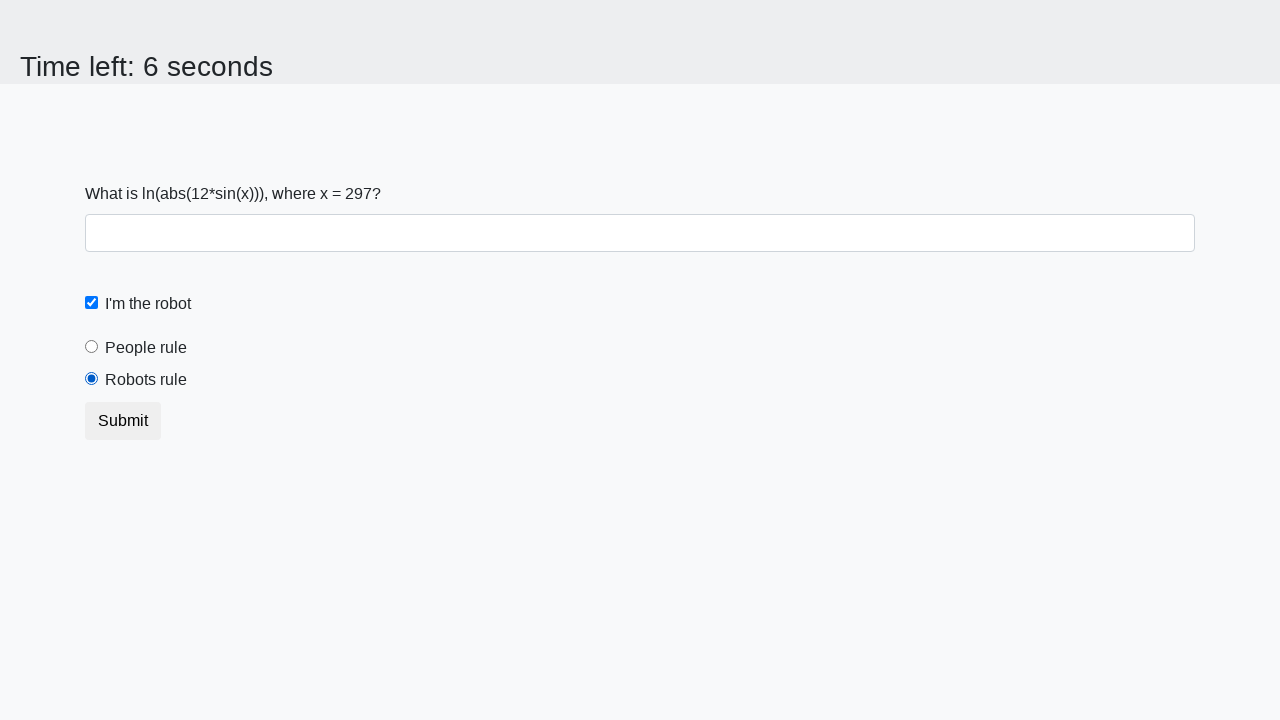

Filled answer field with calculated result: 2.477750158104641 on #answer
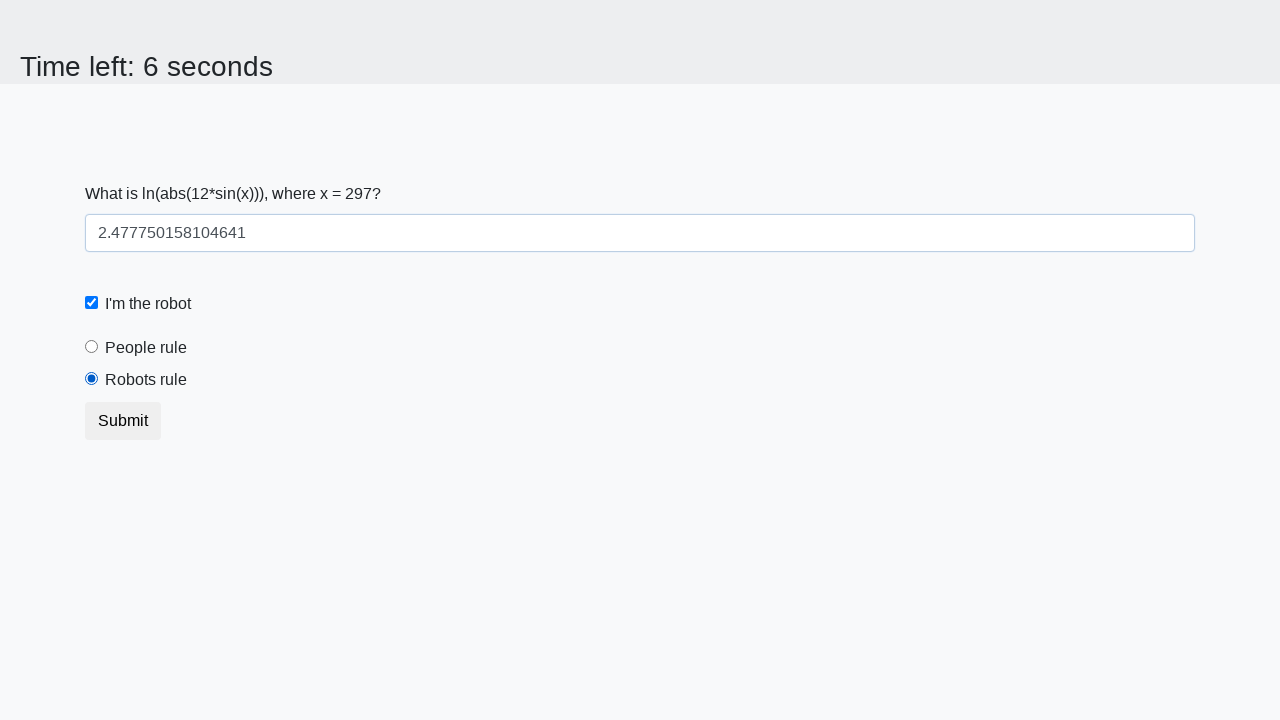

Clicked submit button to submit the answer at (123, 421) on .btn.btn-default
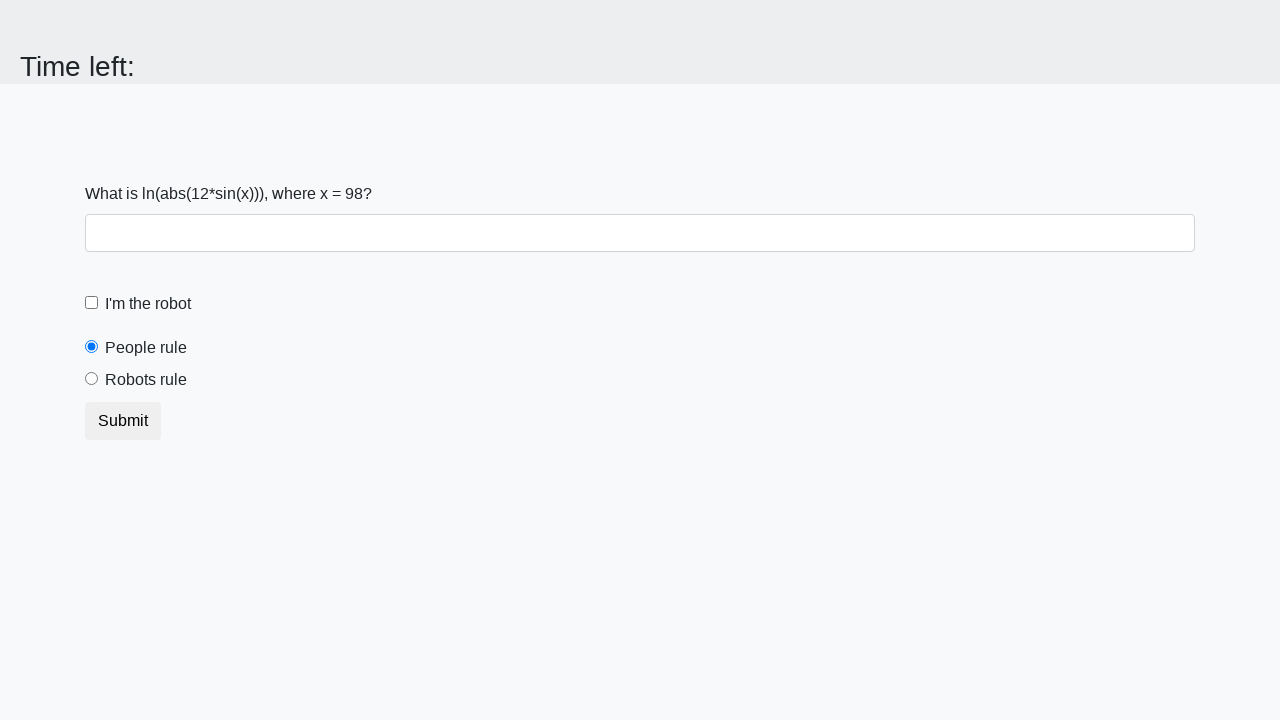

Waited for submission result to load
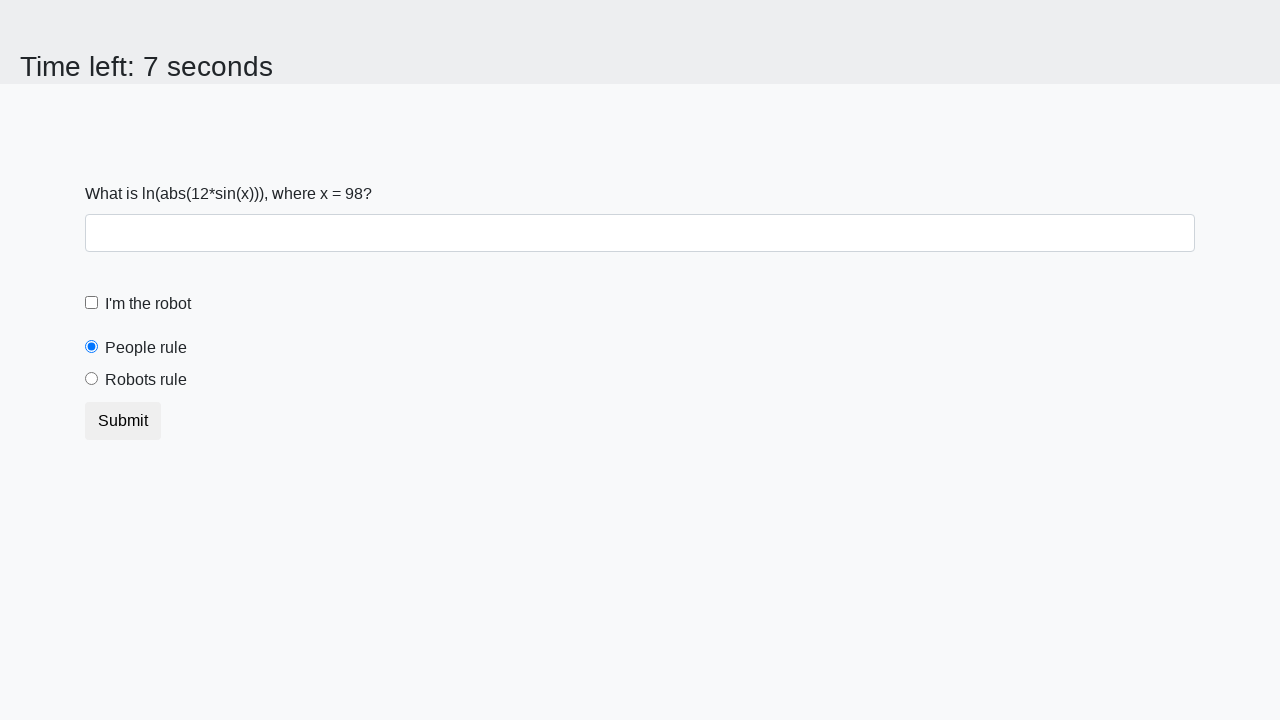

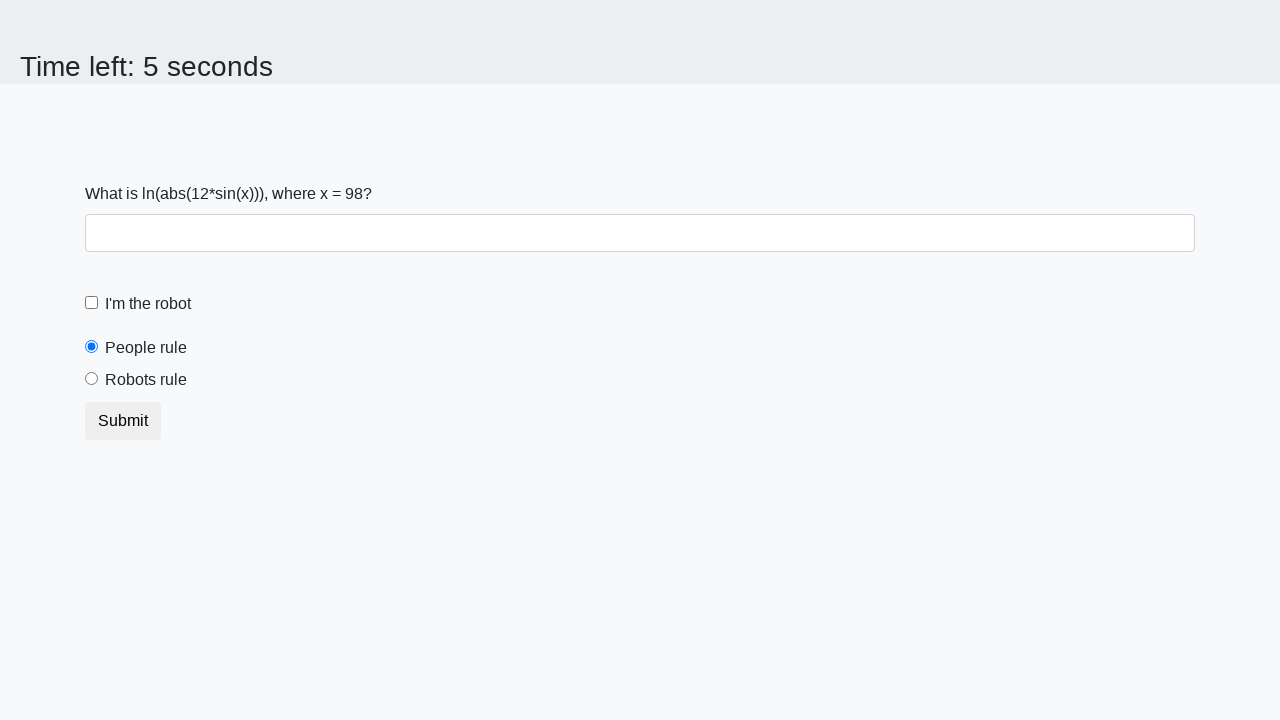